Tests back and forth navigation by clicking on the A/B Testing link, verifying the page loads, then navigating back to the home page

Starting URL: https://practice.cydeo.com

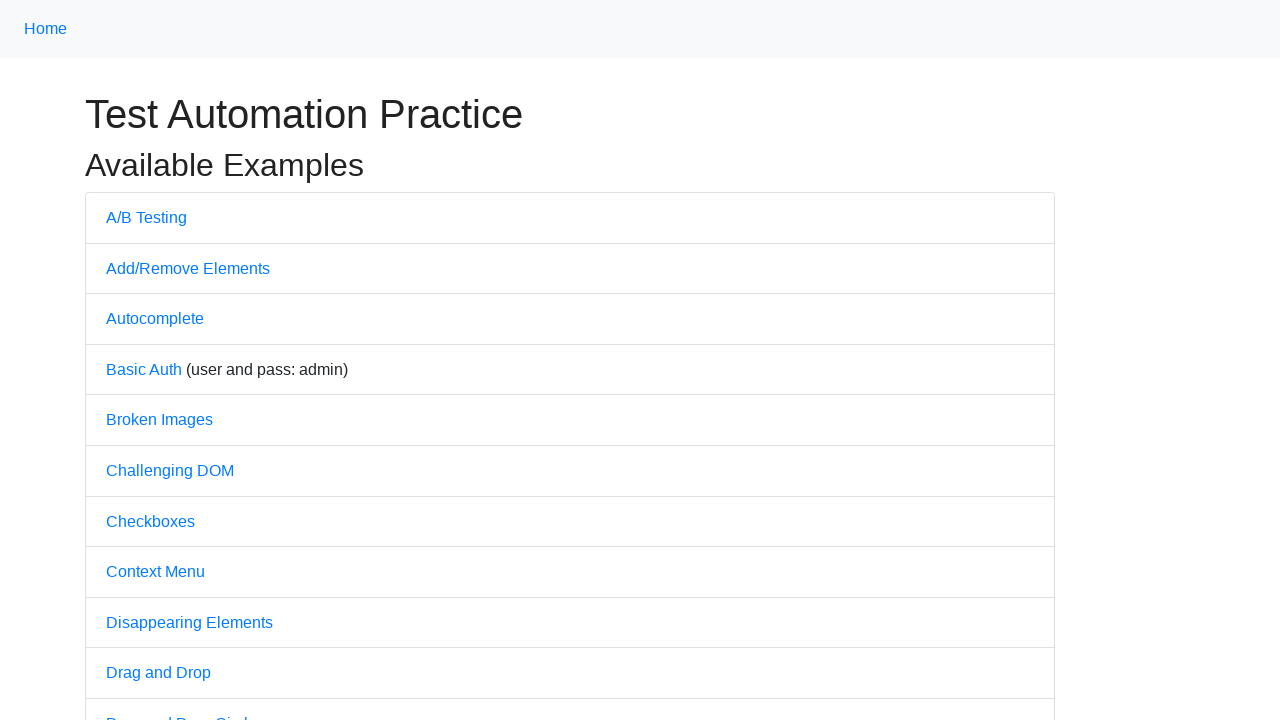

Clicked on A/B Testing link at (146, 217) on text=A/B Testing
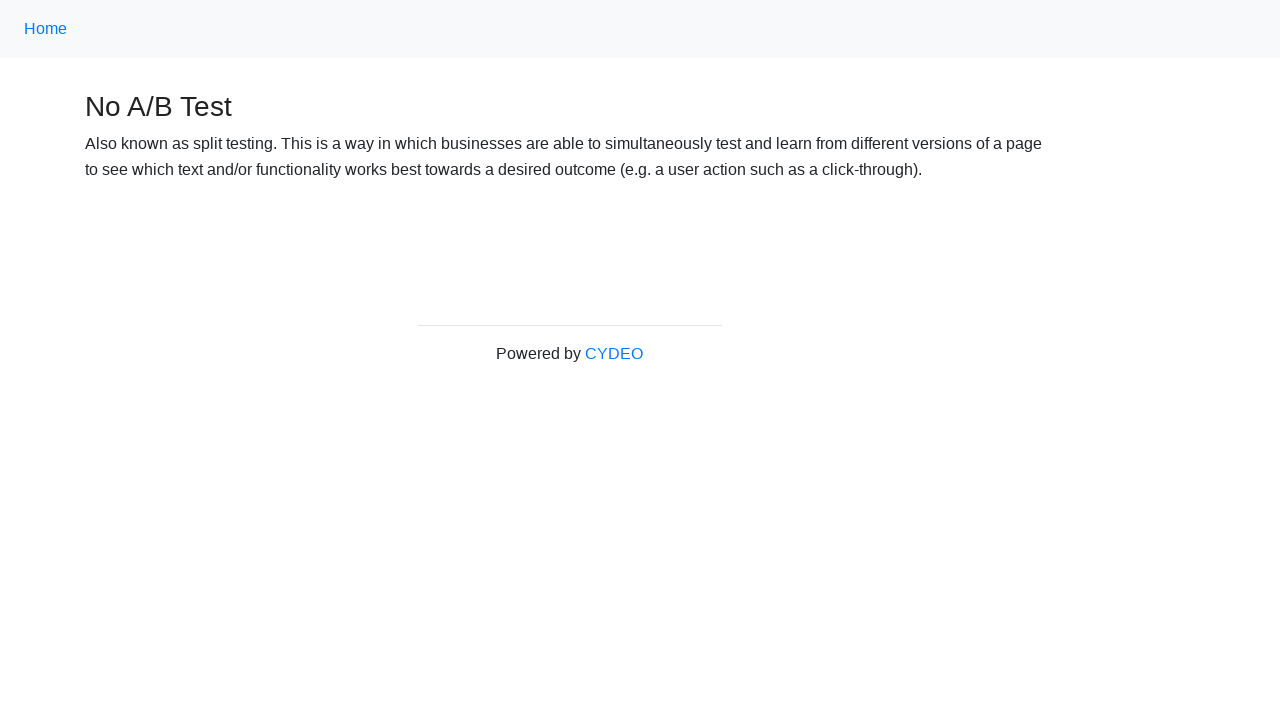

A/B Testing page loaded successfully
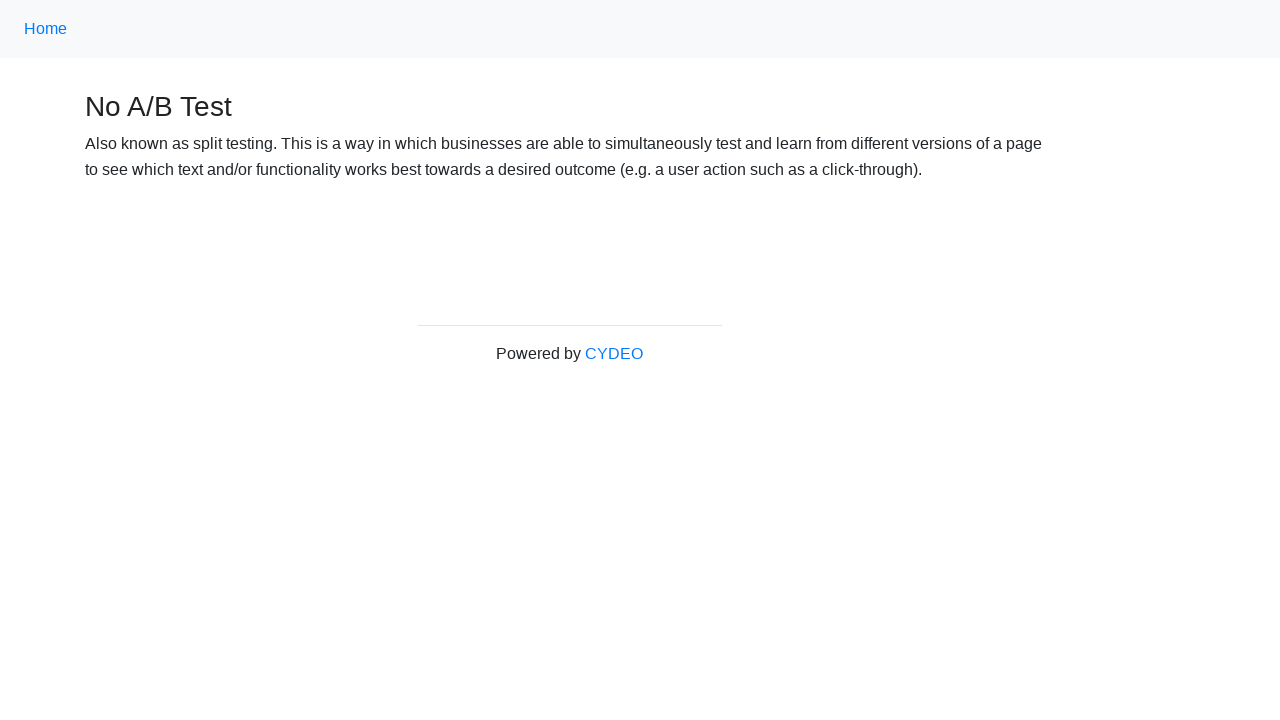

Navigated back to home page
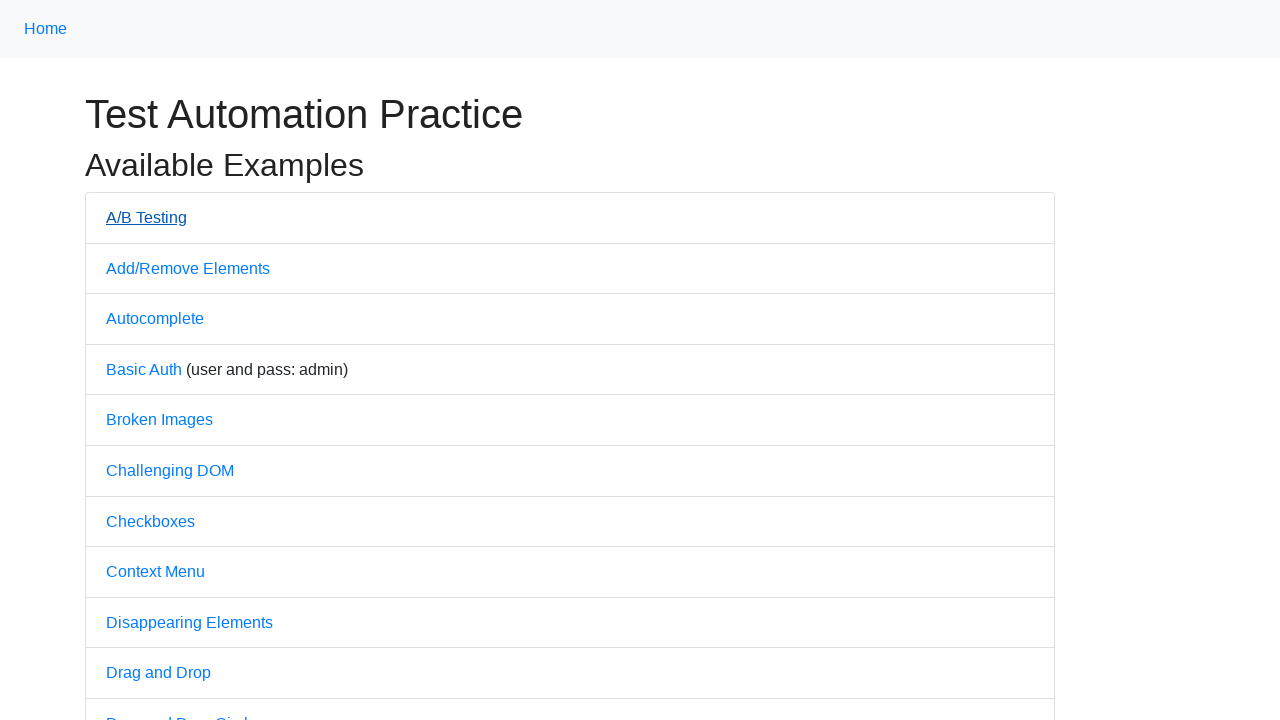

Home page loaded successfully
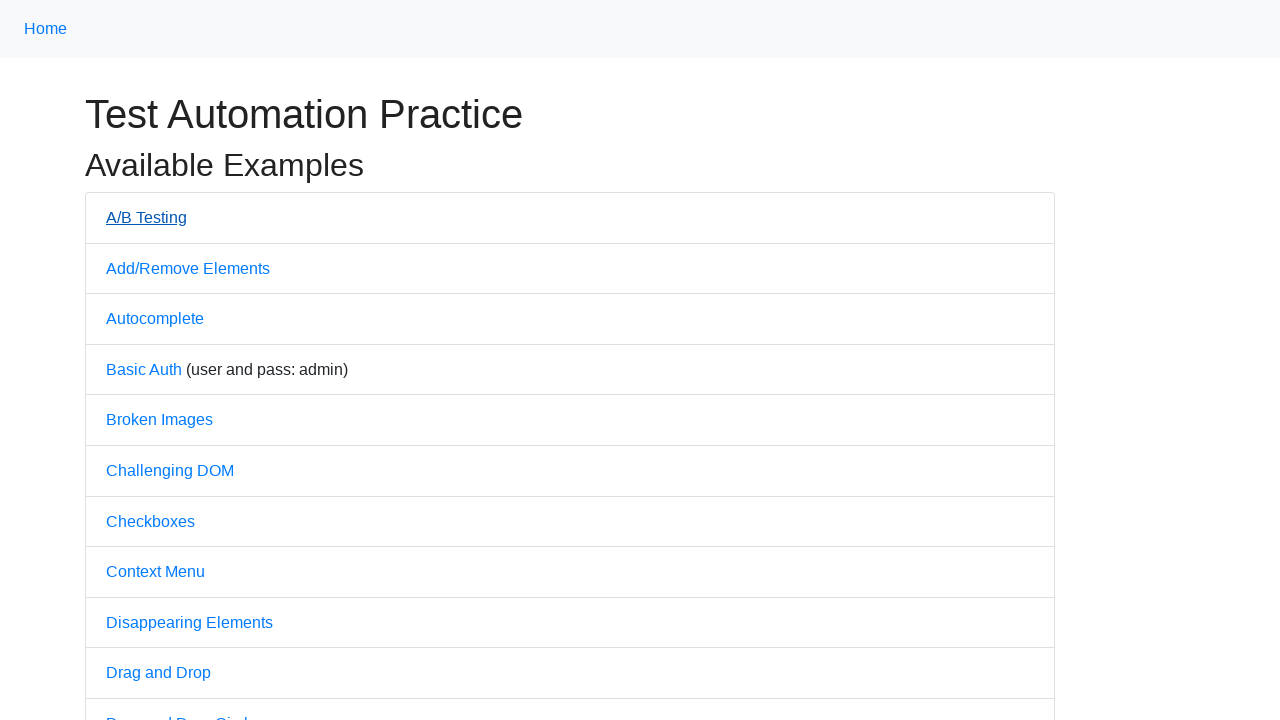

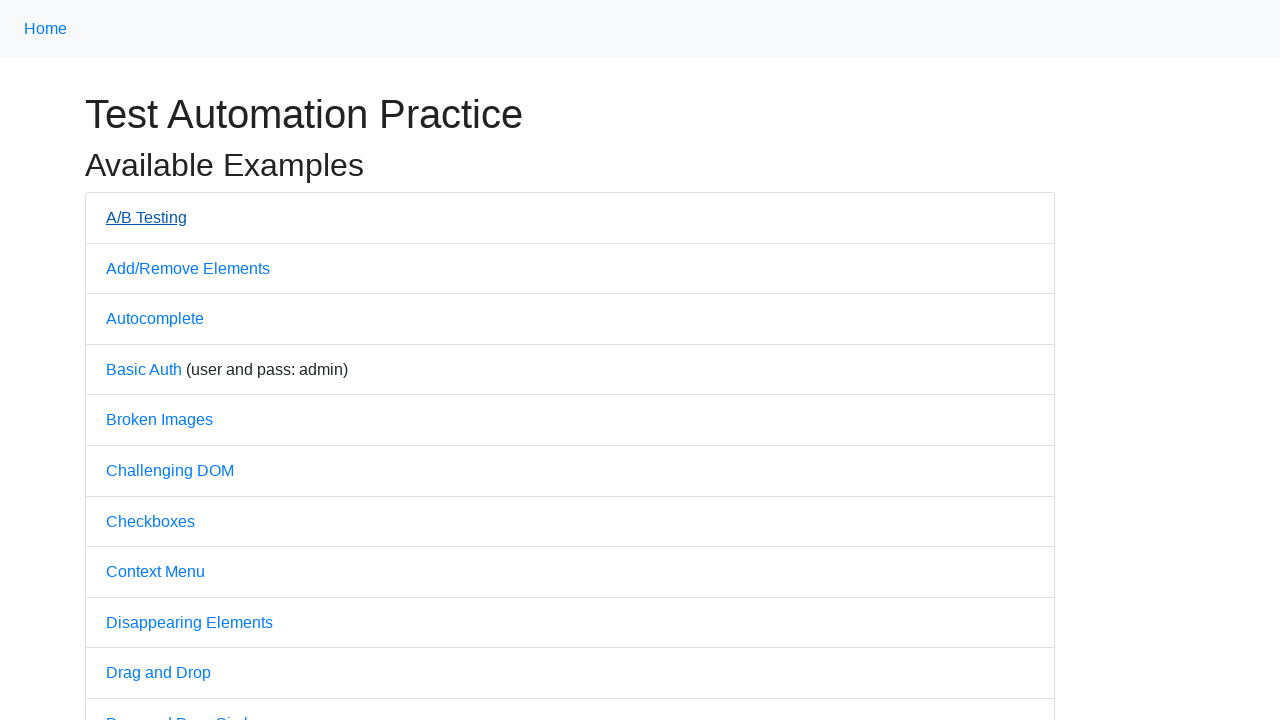